Tests dropdown selection for flight origin and destination cities using XPath selectors

Starting URL: https://rahulshettyacademy.com/dropdownsPractise/

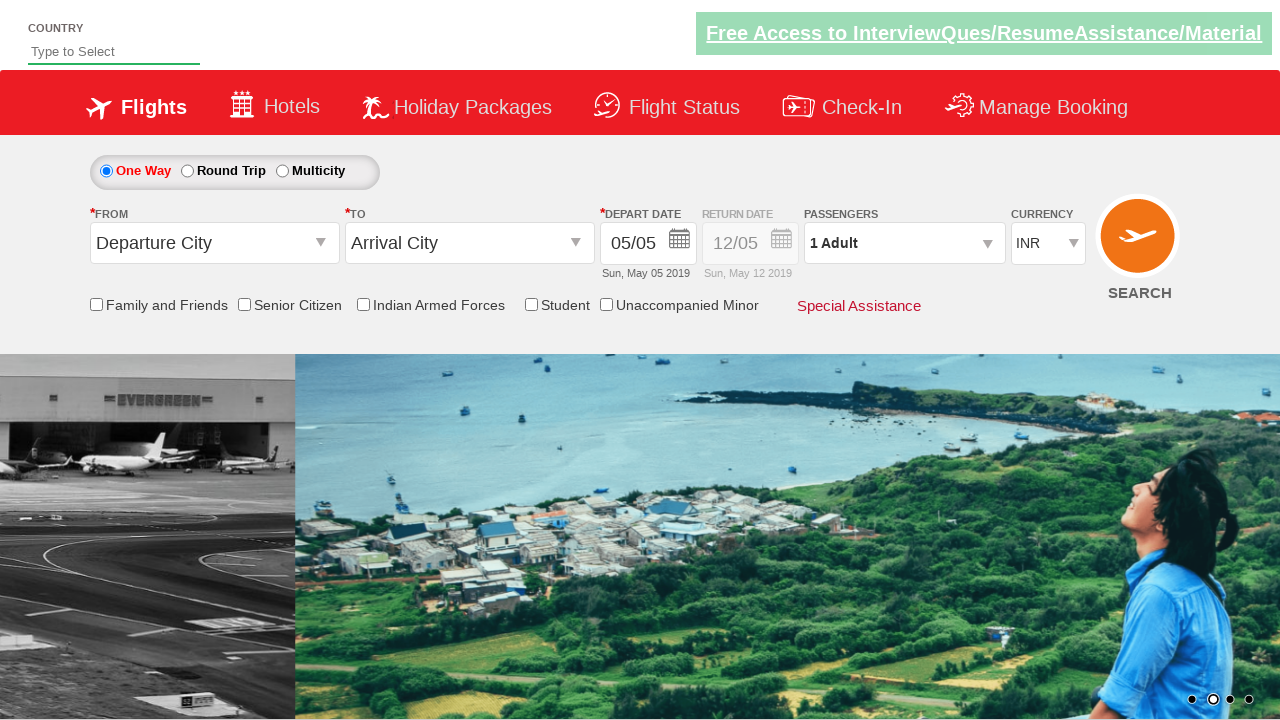

Clicked on origin dropdown at (214, 243) on #ctl00_mainContent_ddl_originStation1_CTXT
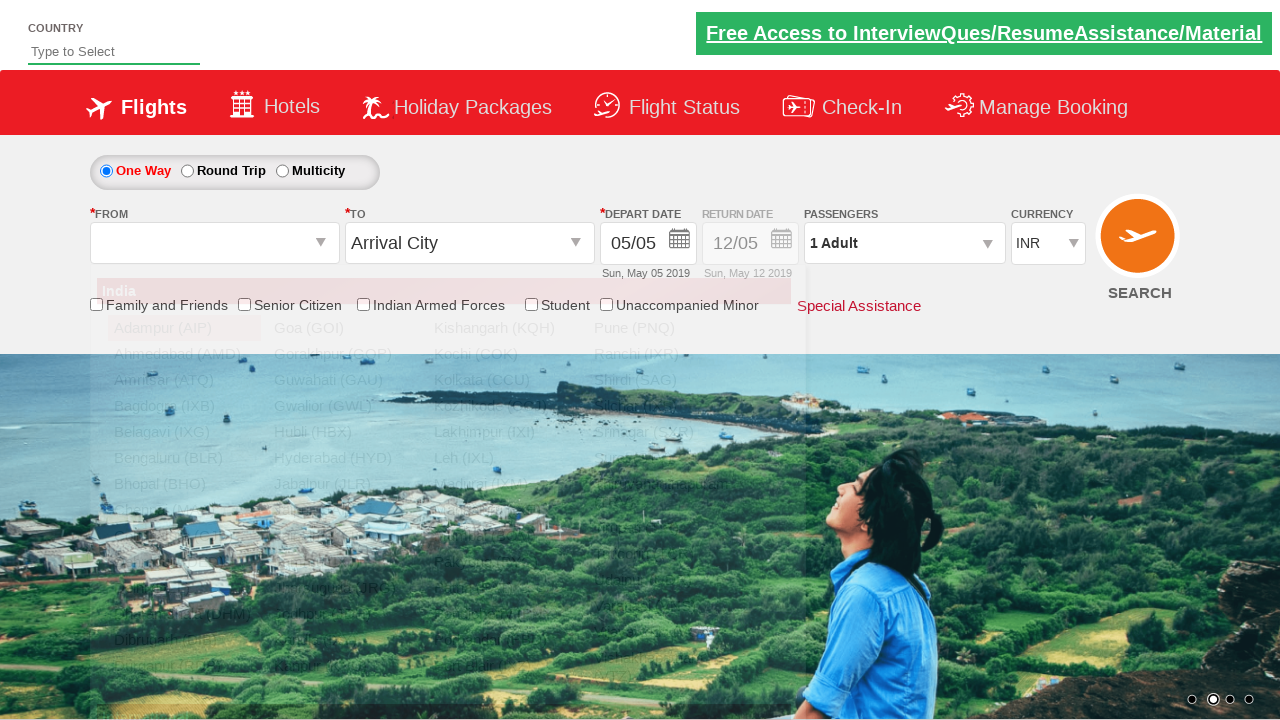

Selected Bangalore (BLR) as origin city at (184, 458) on xpath=//a[@value='BLR']
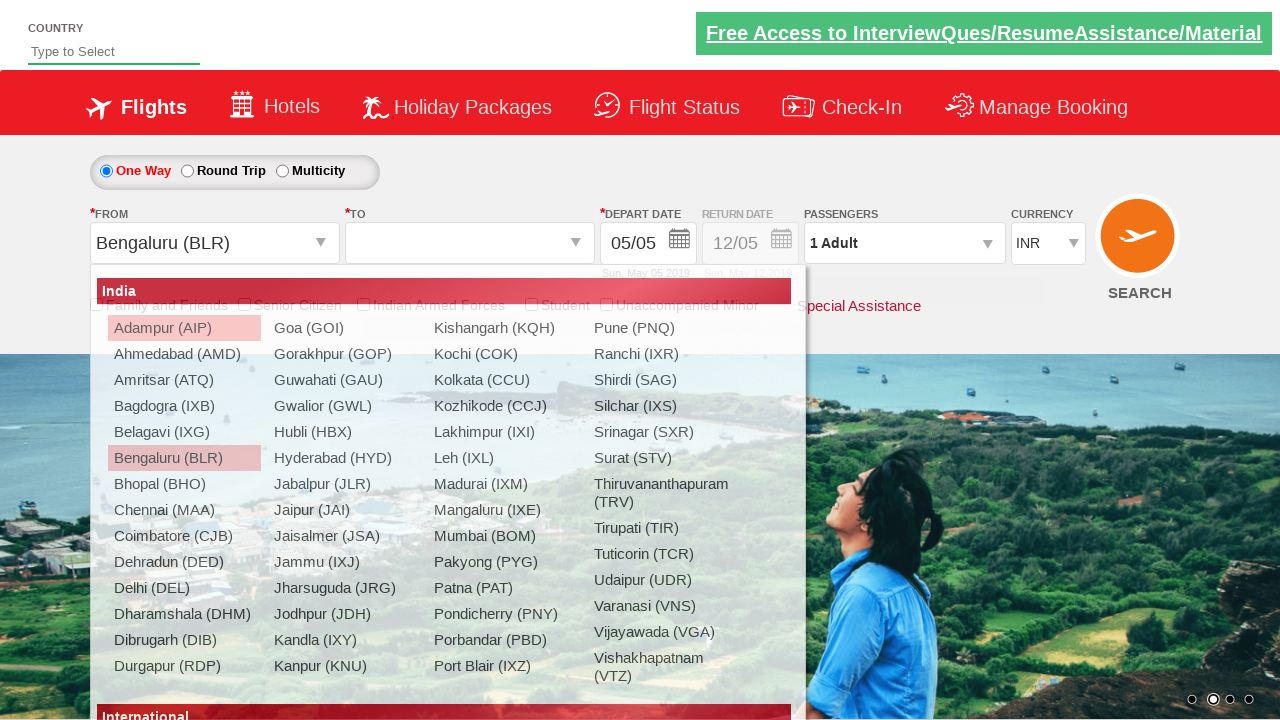

Waited for destination dropdown to be available
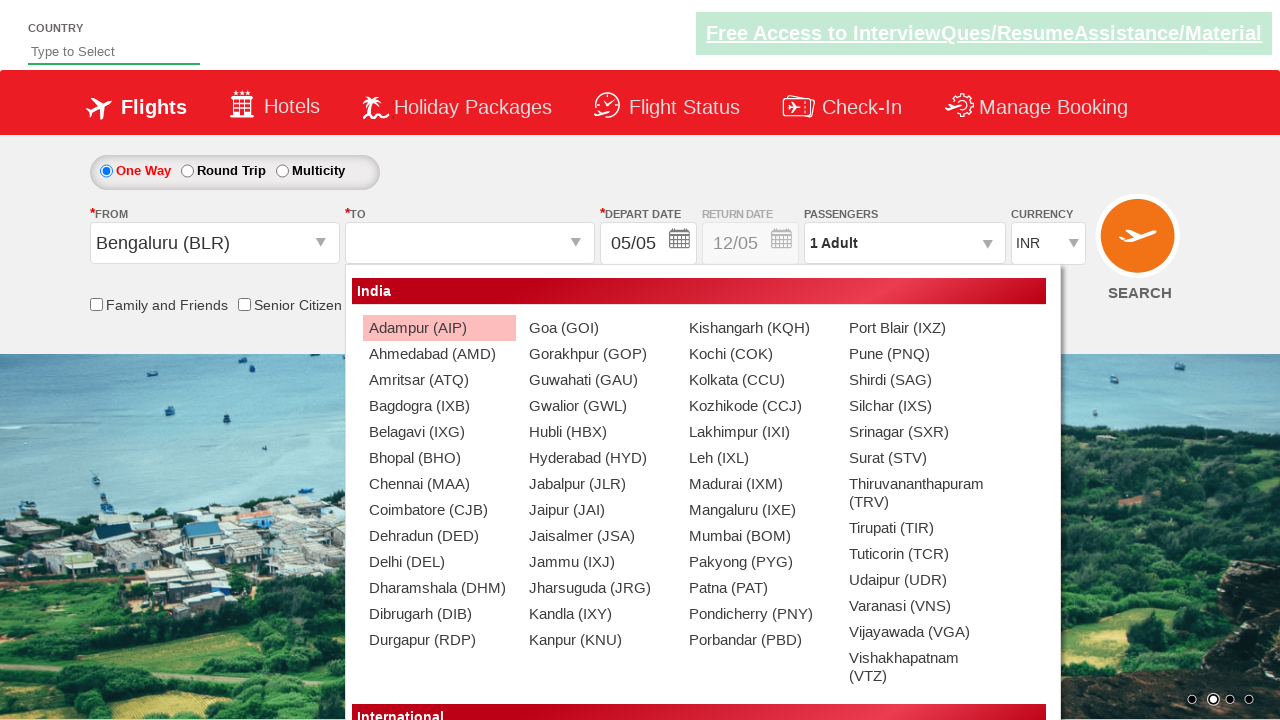

Selected Chennai (MAA) as destination city at (439, 484) on (//a[@value='MAA'])[2]
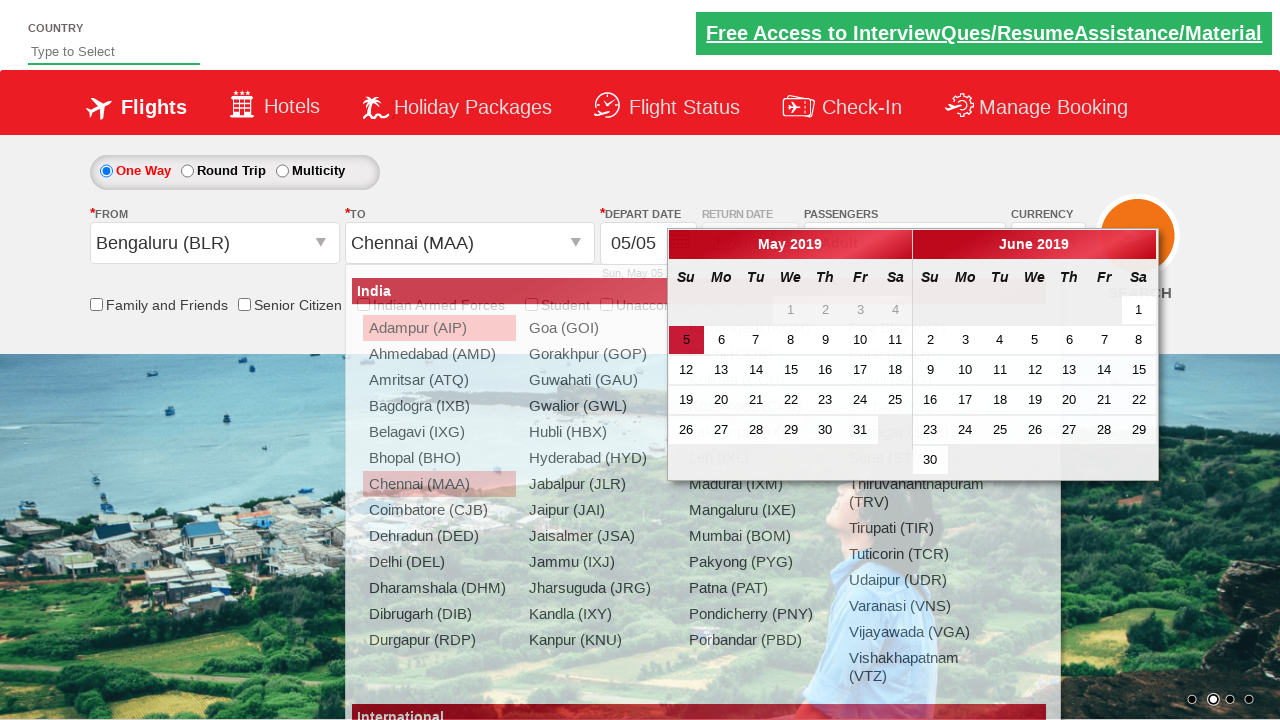

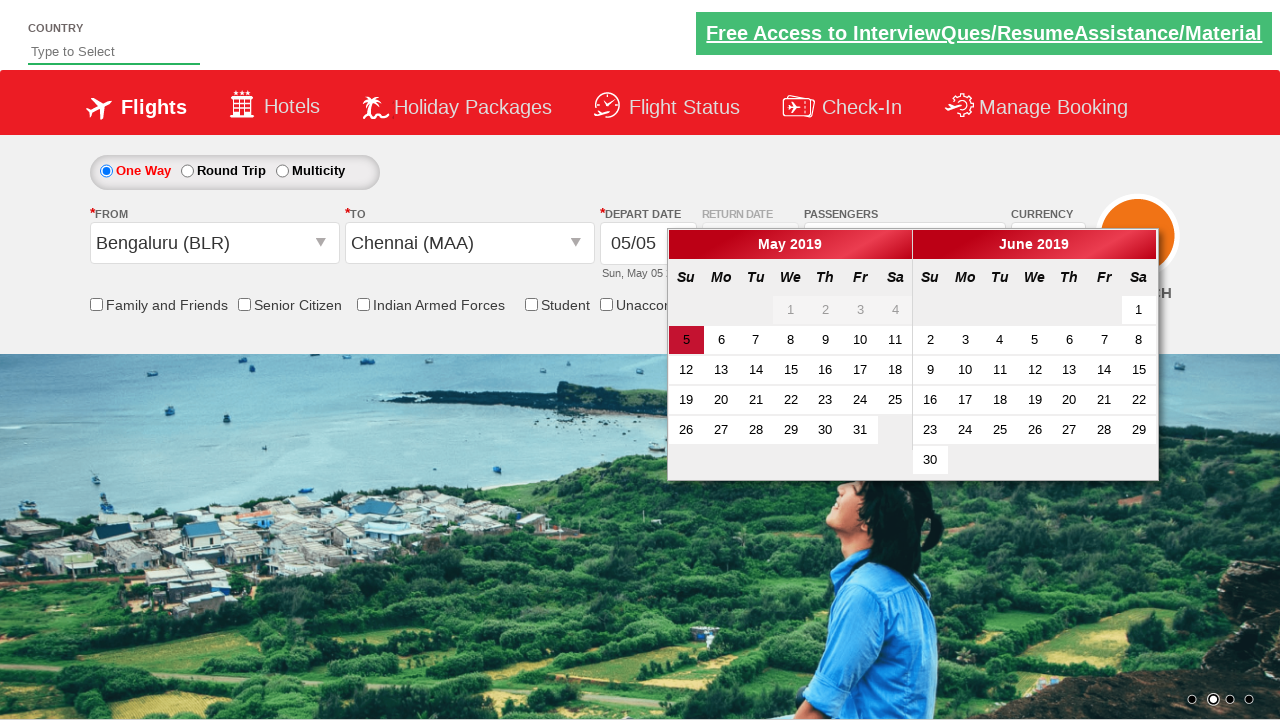